Tests the prompt button by entering text into the prompt dialog and verifying the result

Starting URL: https://demoqa.com/alerts

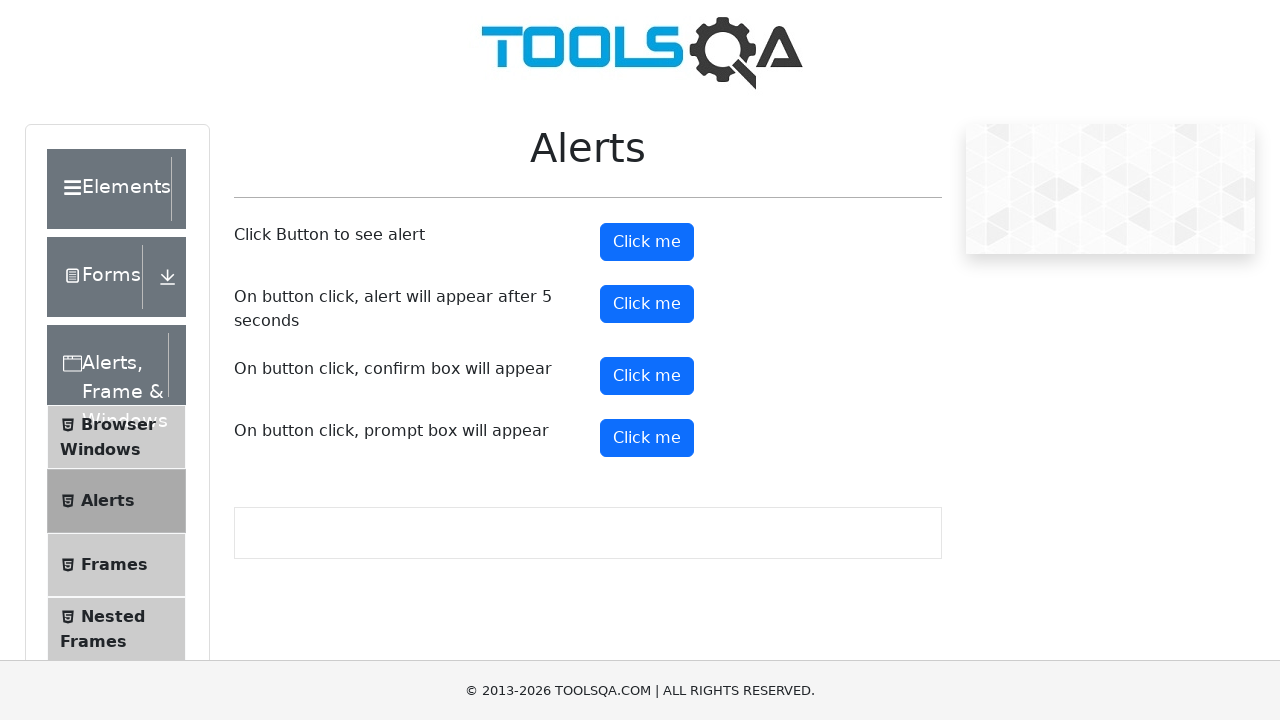

Set up dialog handler to accept prompt with 'Test'
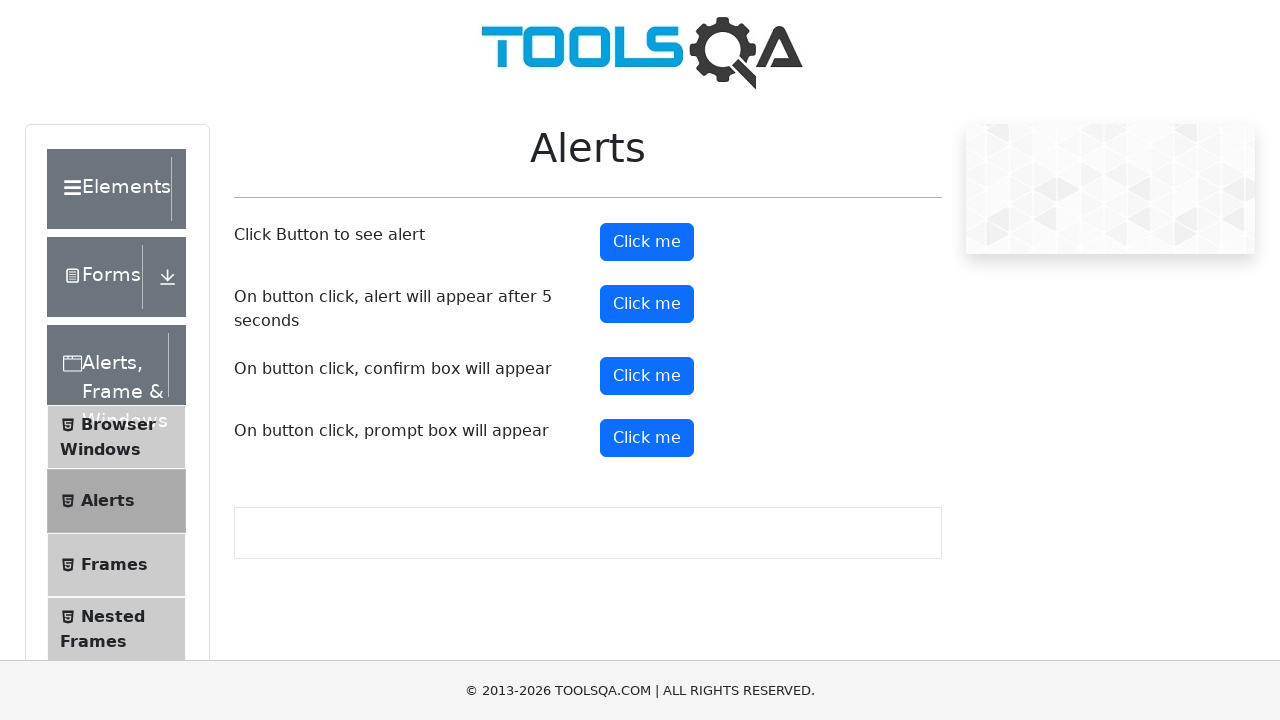

Clicked the prompt button at (647, 438) on #promtButton
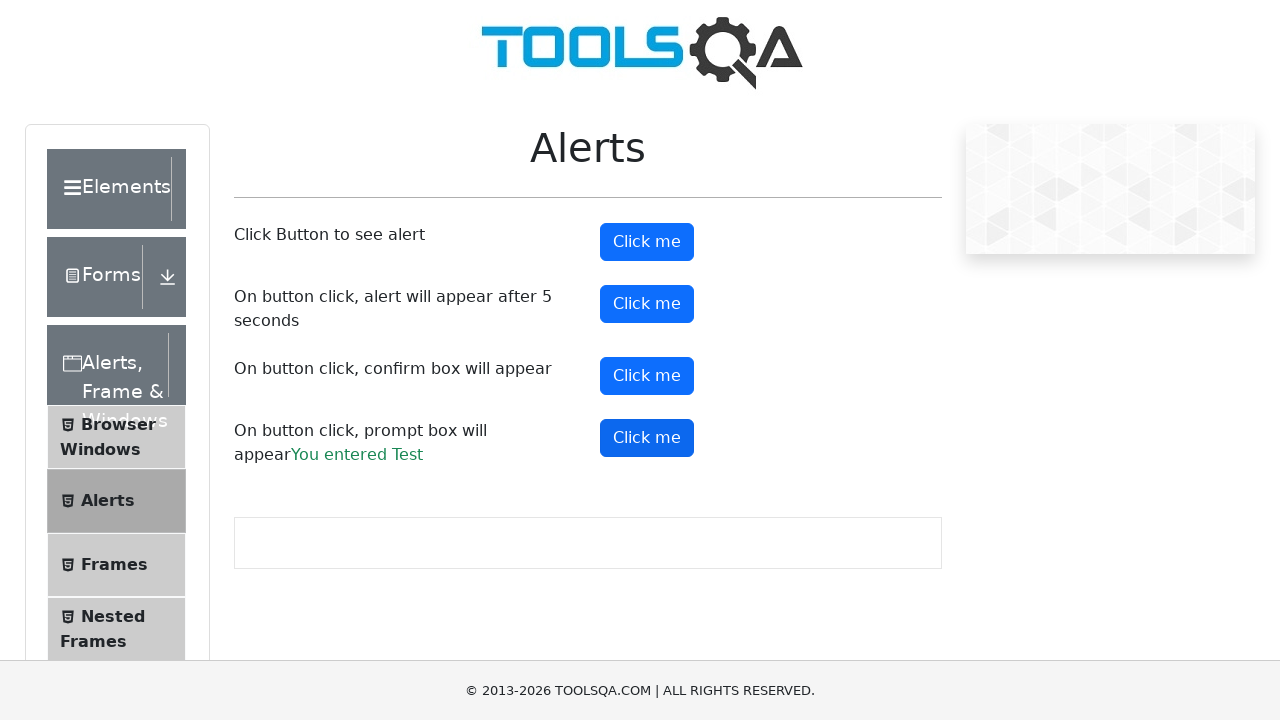

Prompt result appeared on page
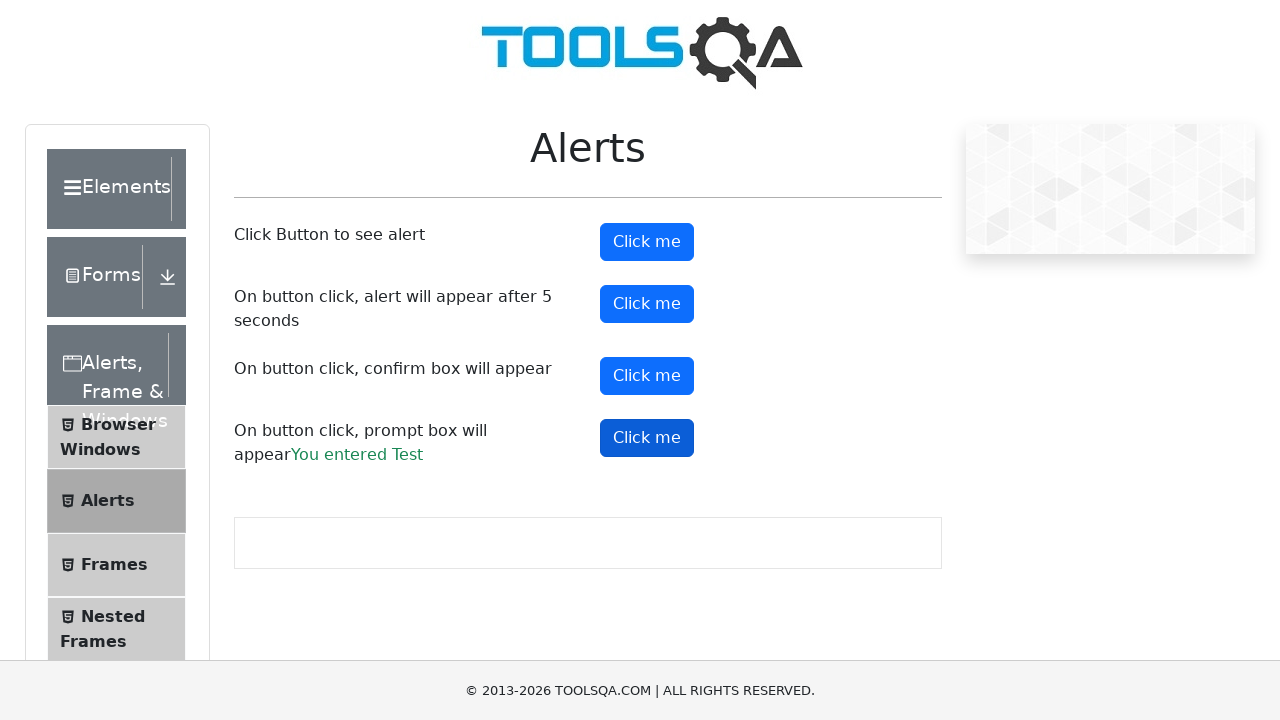

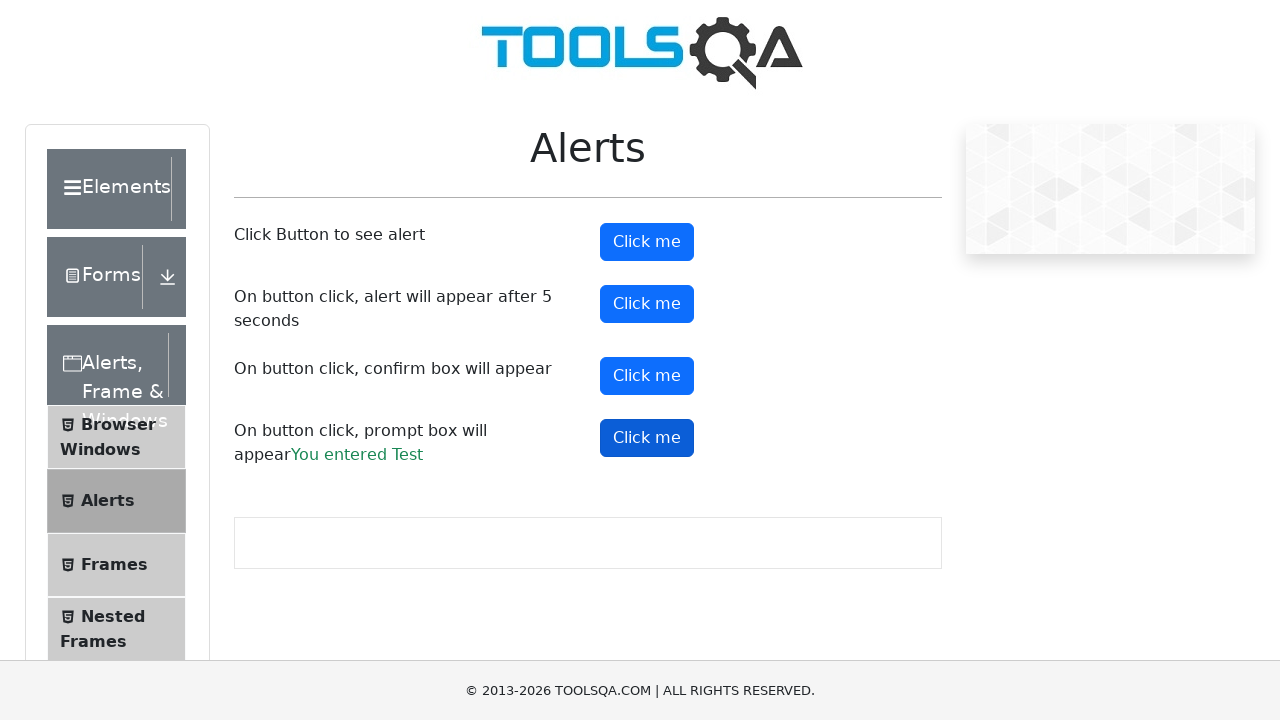